Tests clicking on dishwashing supplies link from promo page

Starting URL: https://pampik.com/ua/promo

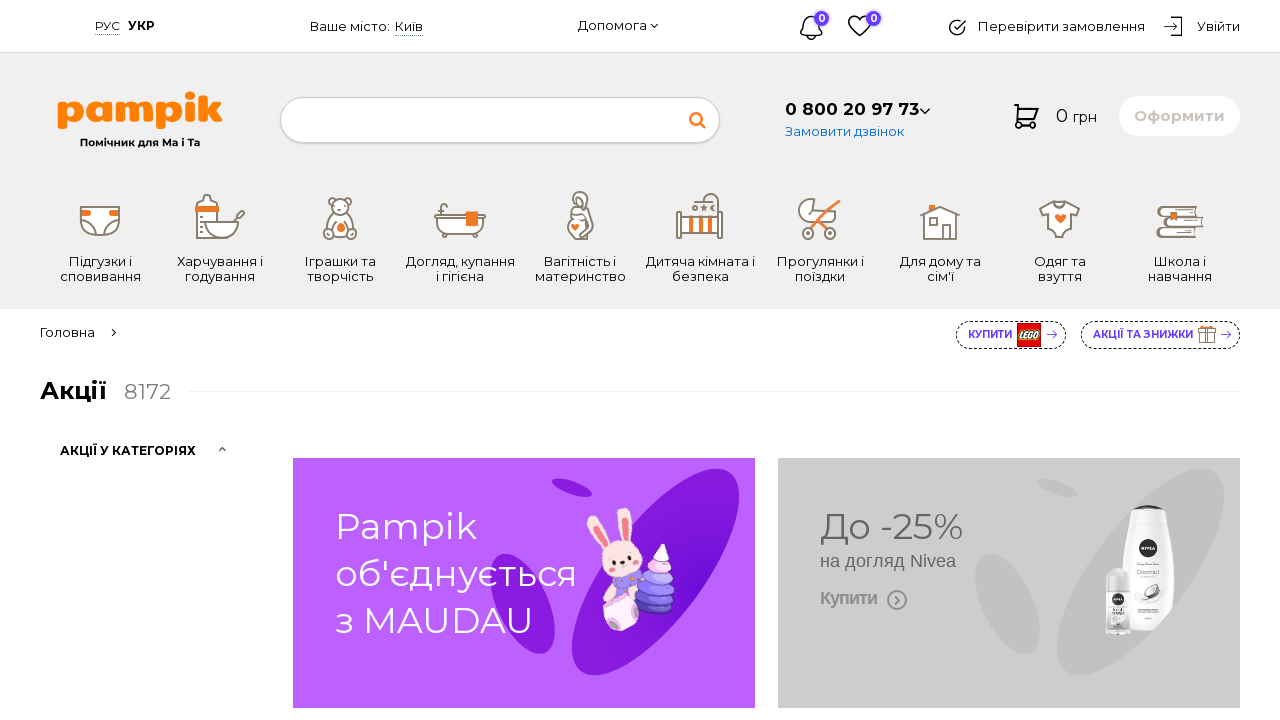

Waited for 'Види акцій та знижок' heading to become visible
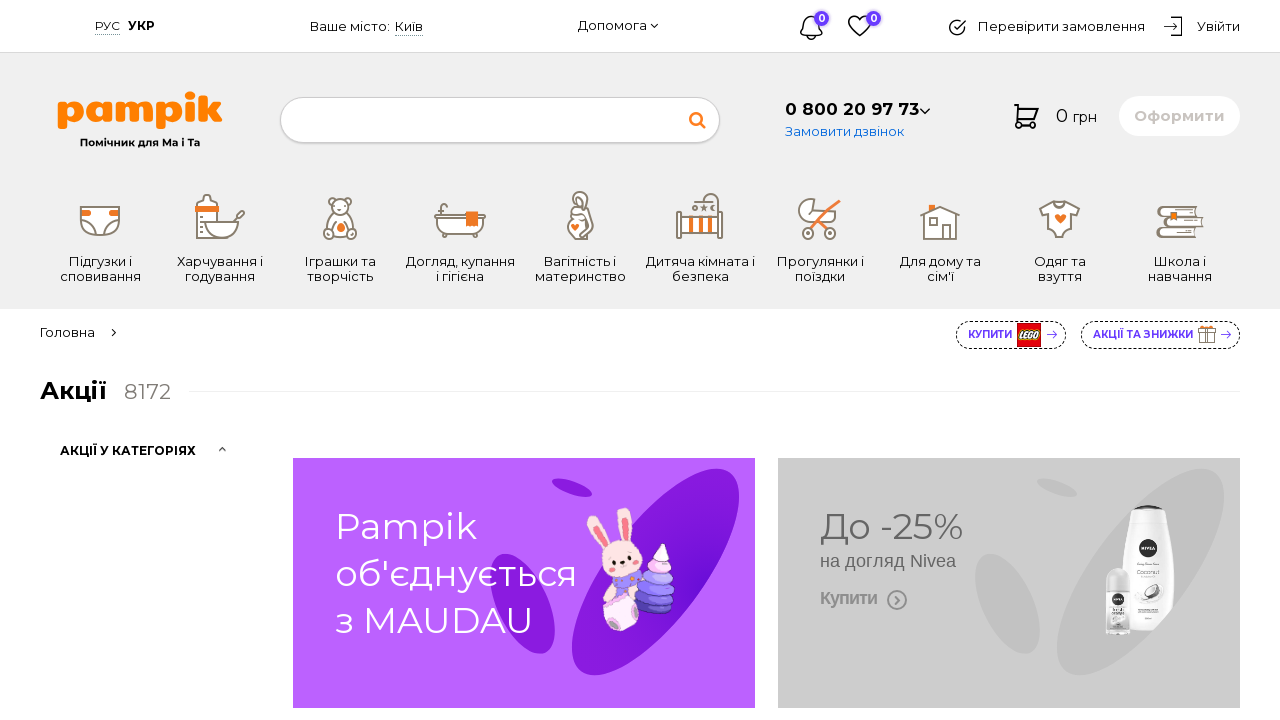

Clicked on dishwashing supplies link at (280, 360) on a[href='https://pampik.com/ua/category/sredstva-dlya-myitya-posudyi']
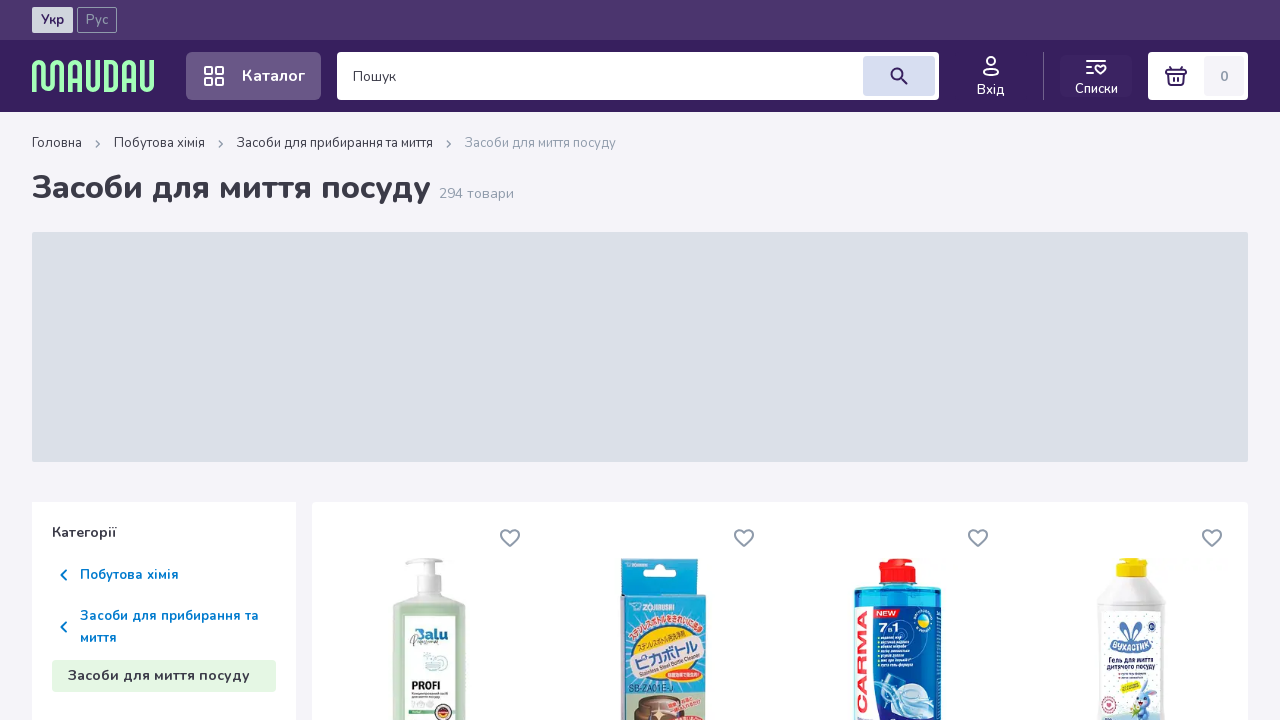

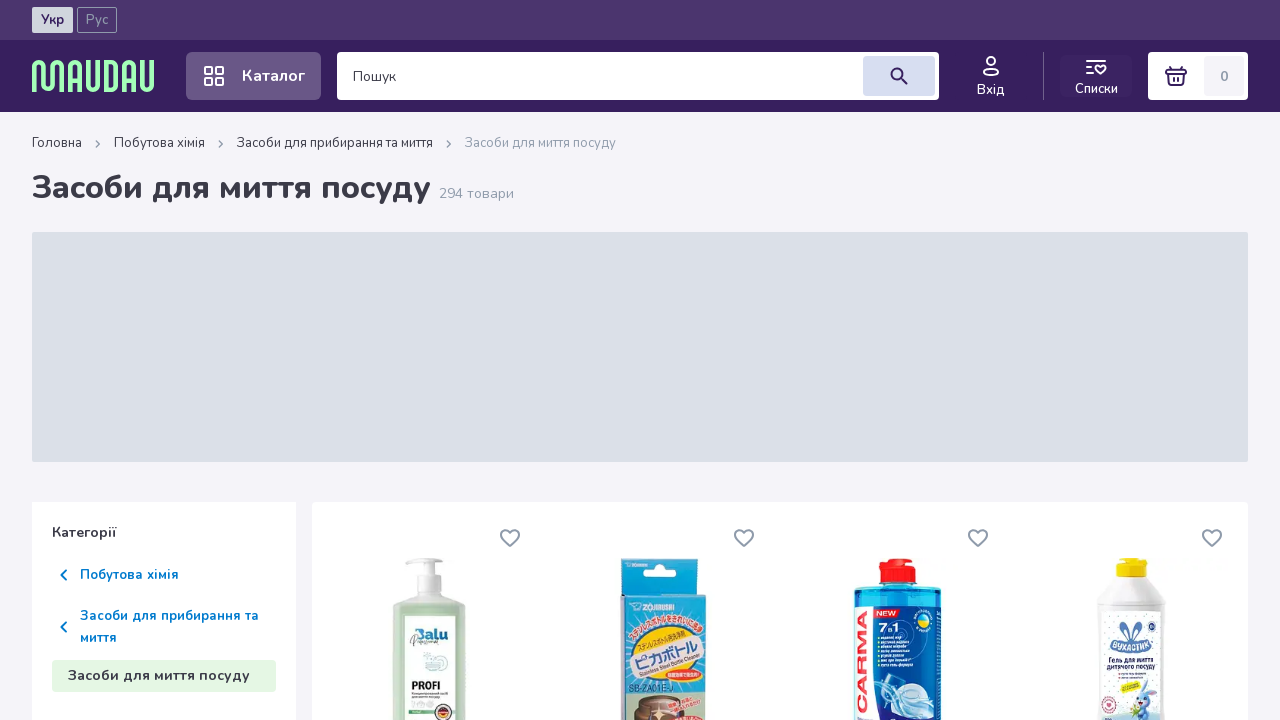